Negative test with invalid email format having single character TLD

Starting URL: https://docs.google.com/forms/d/e/1FAIpQLScVG7idLWR8sxNQygSnLuhehUNVFti0FnVviWCSjDh-JNhsMA/viewform

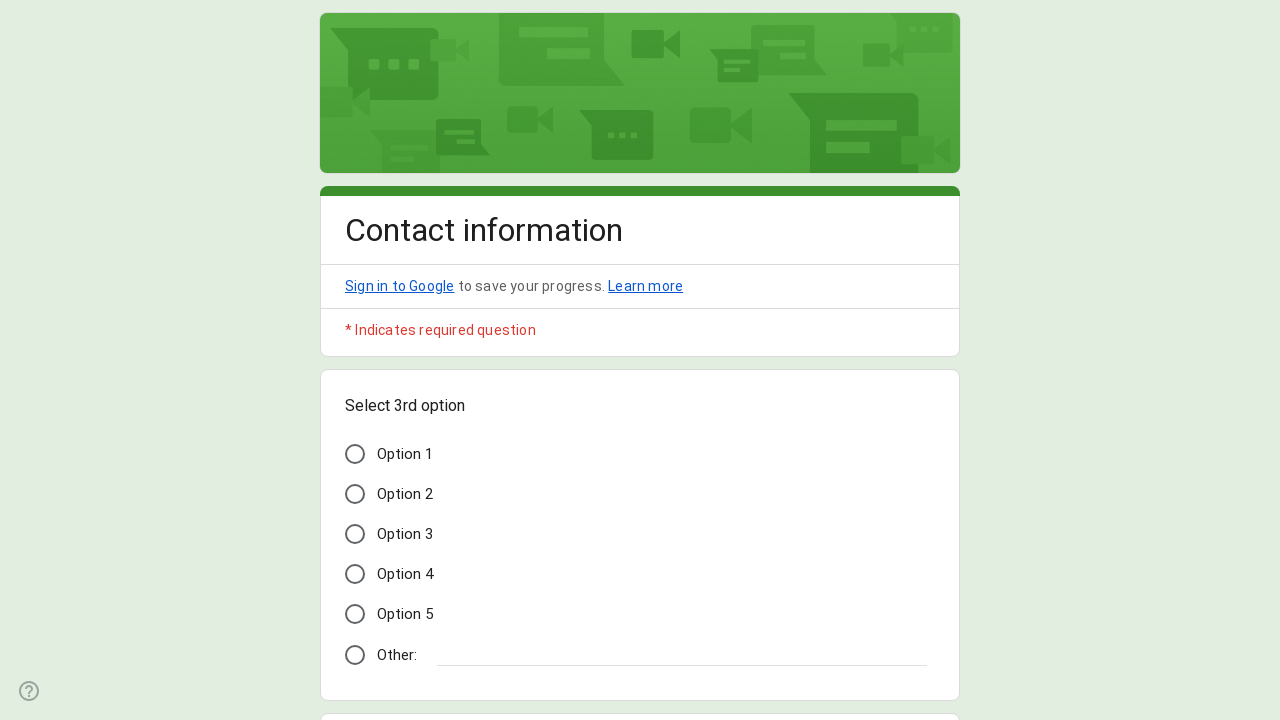

Waited for Google Form to load with ID mG61Hd
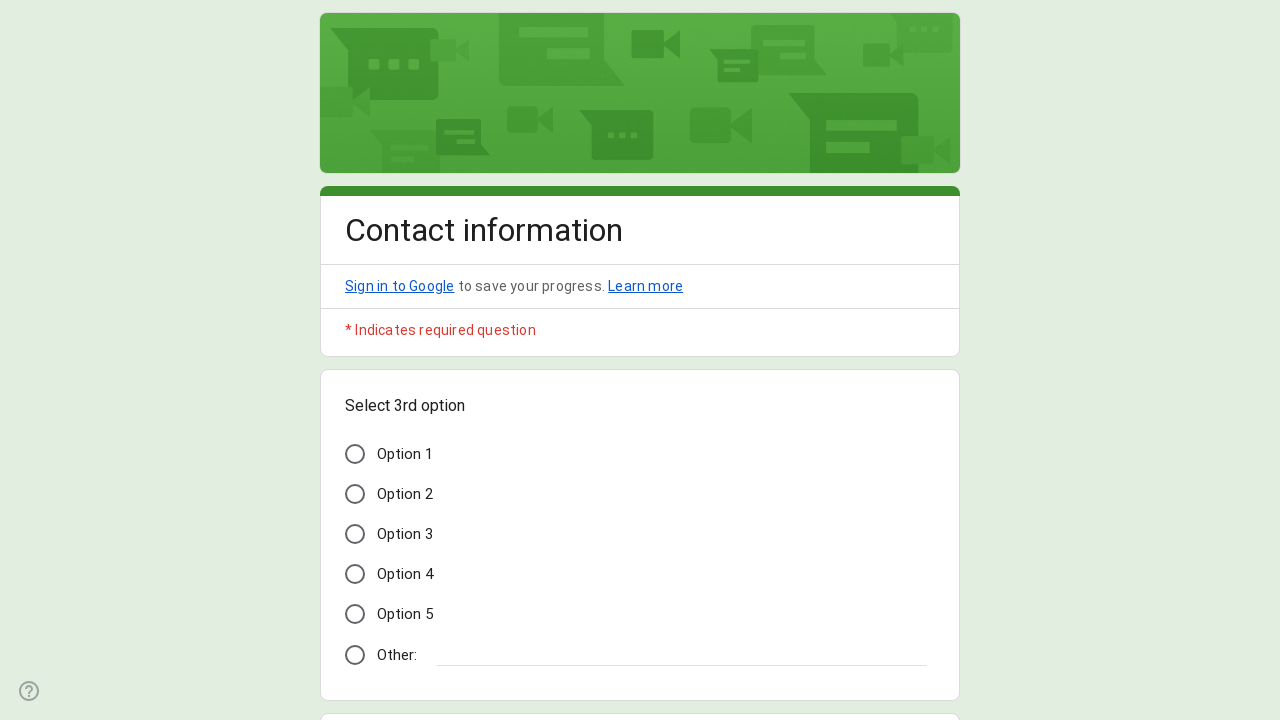

Filled name field with 'test Name' on xpath=//*[@id='mG61Hd']/div[2]/div/div[2]/div[2]/div/div/div[2]/div/div[1]/div/d
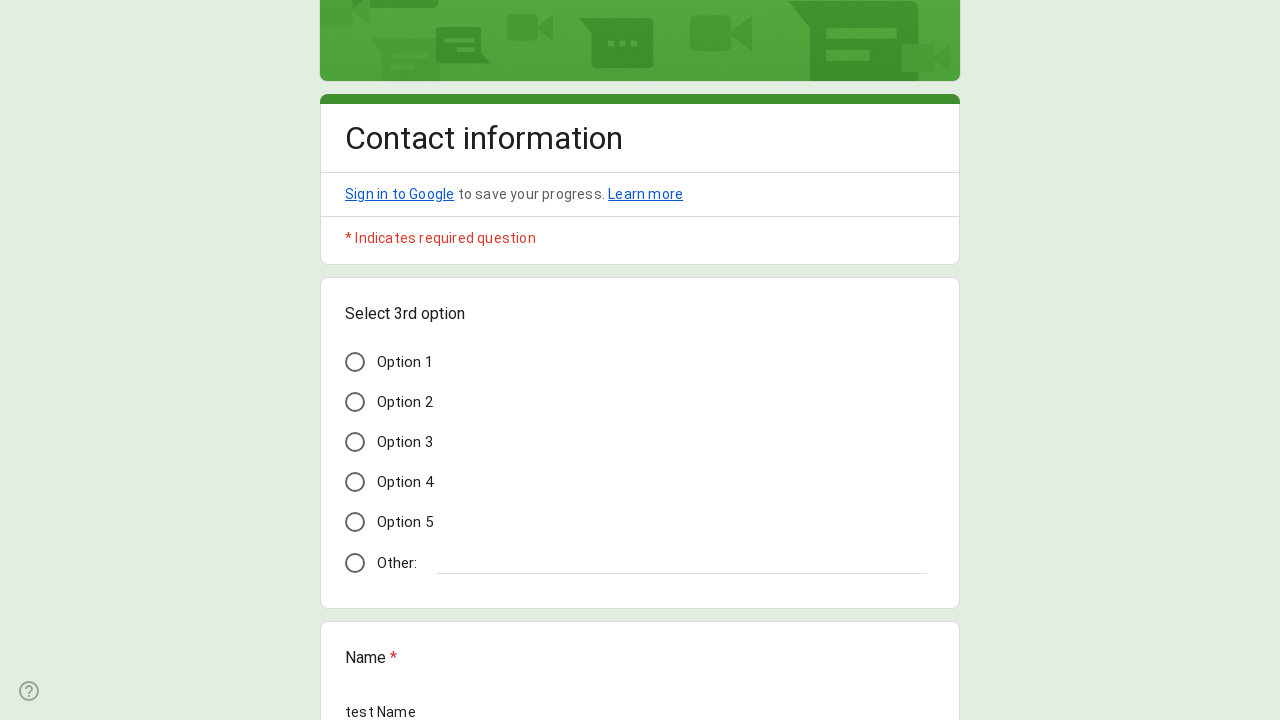

Filled email field with invalid format 'test@testdomain.c' (single character TLD) on xpath=//*[@id='mG61Hd']/div[2]/div/div[2]/div[3]/div/div/div[2]/div/div[1]/div/d
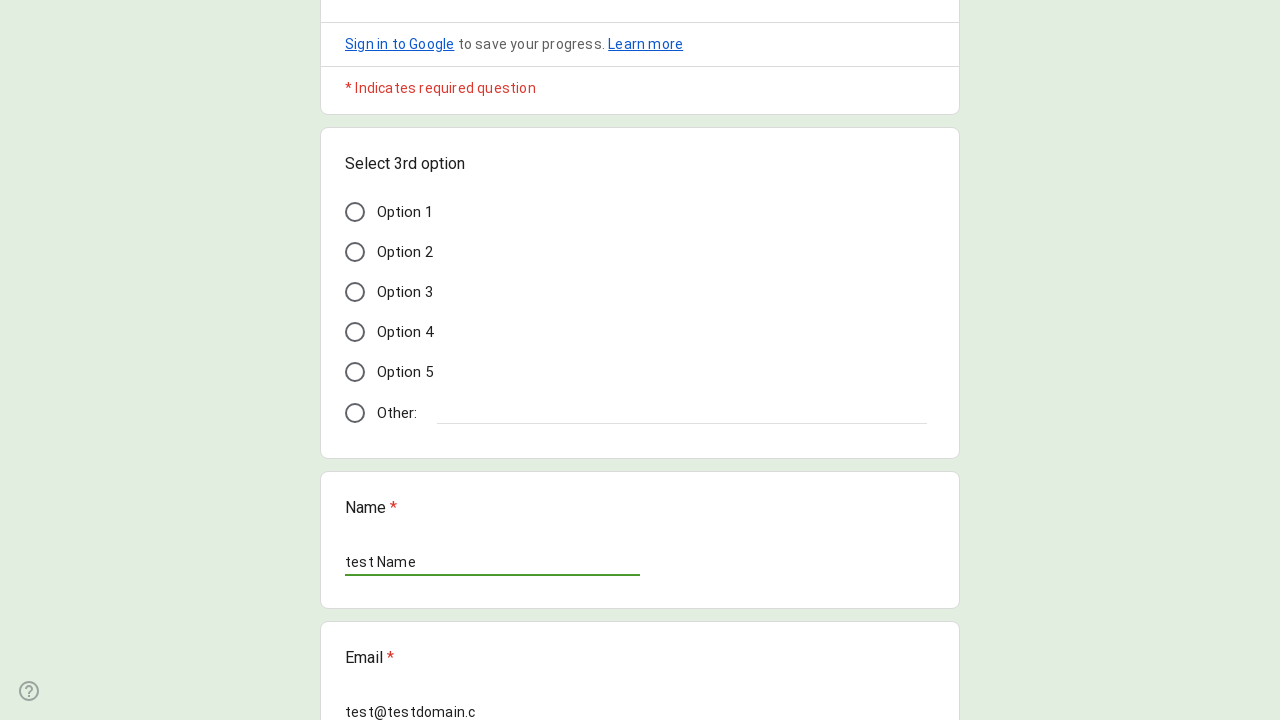

Filled address field with 'test Address' on xpath=//*[@id='mG61Hd']/div[2]/div/div[2]/div[4]/div/div/div[2]/div/div[1]/div[2
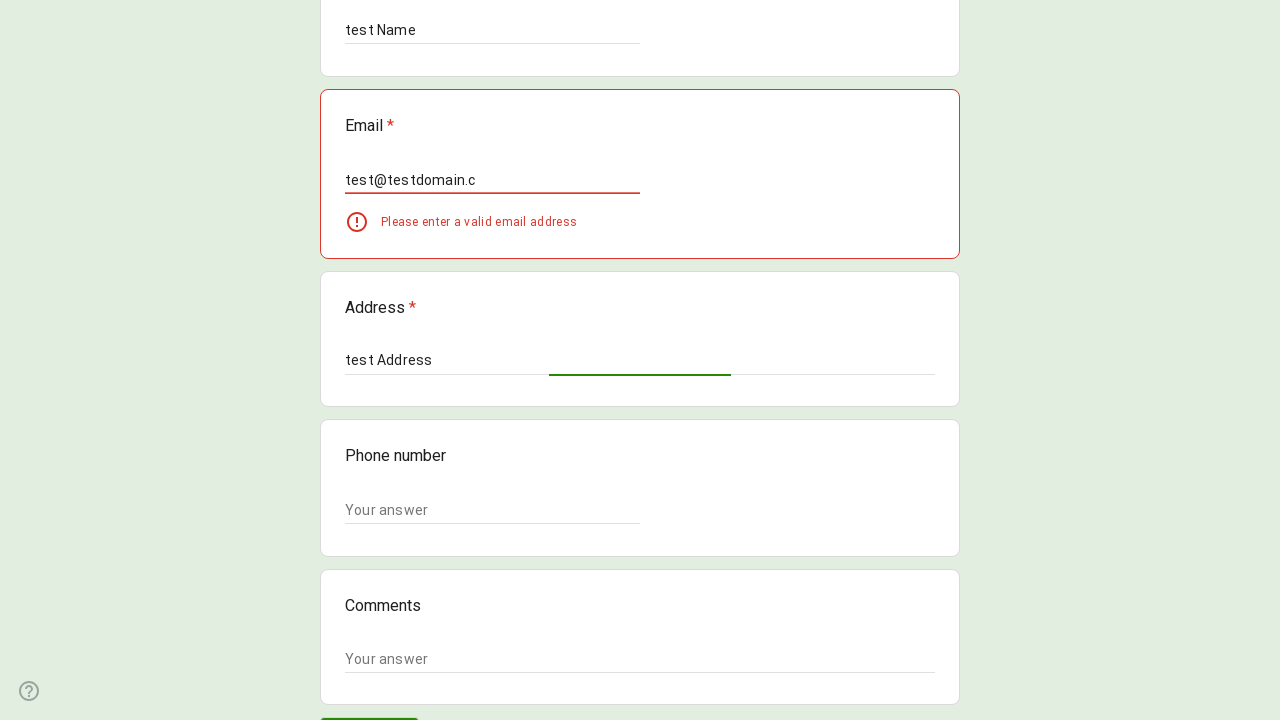

Clicked form submit button at (369, 702) on xpath=//*[@id='mG61Hd']/div[2]/div/div[3]/div[1]/div[1]/div/span/span
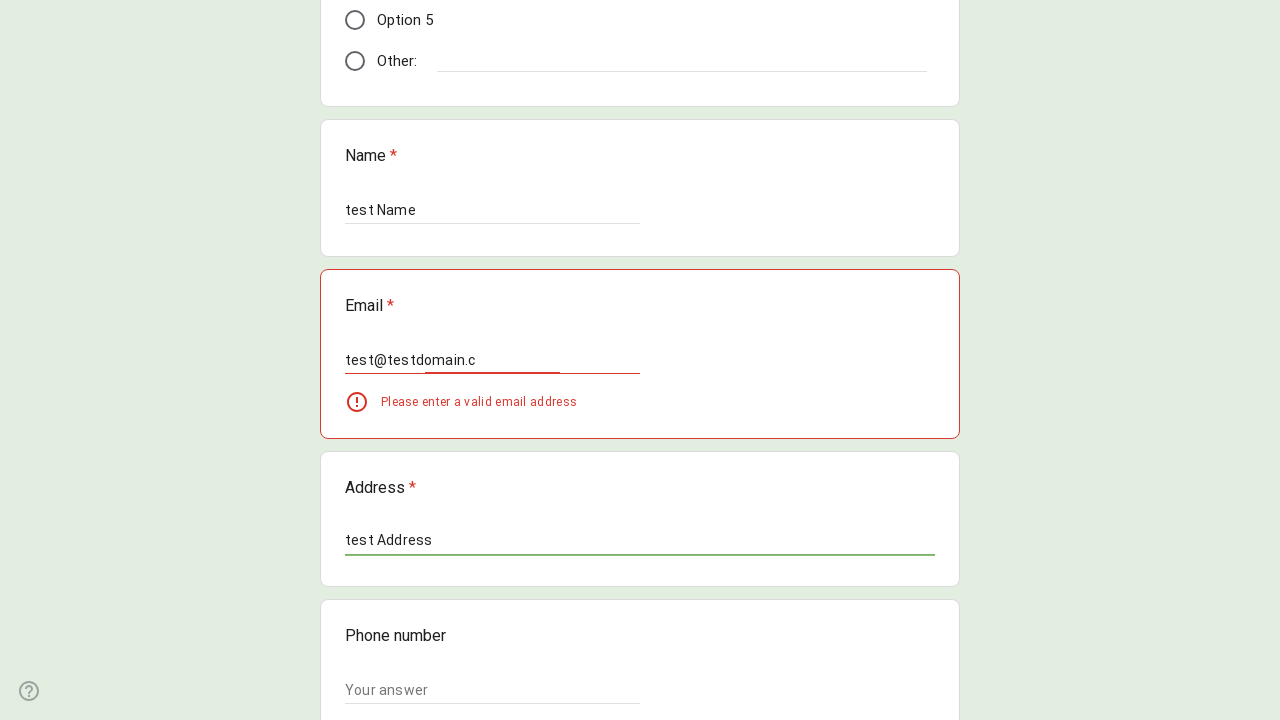

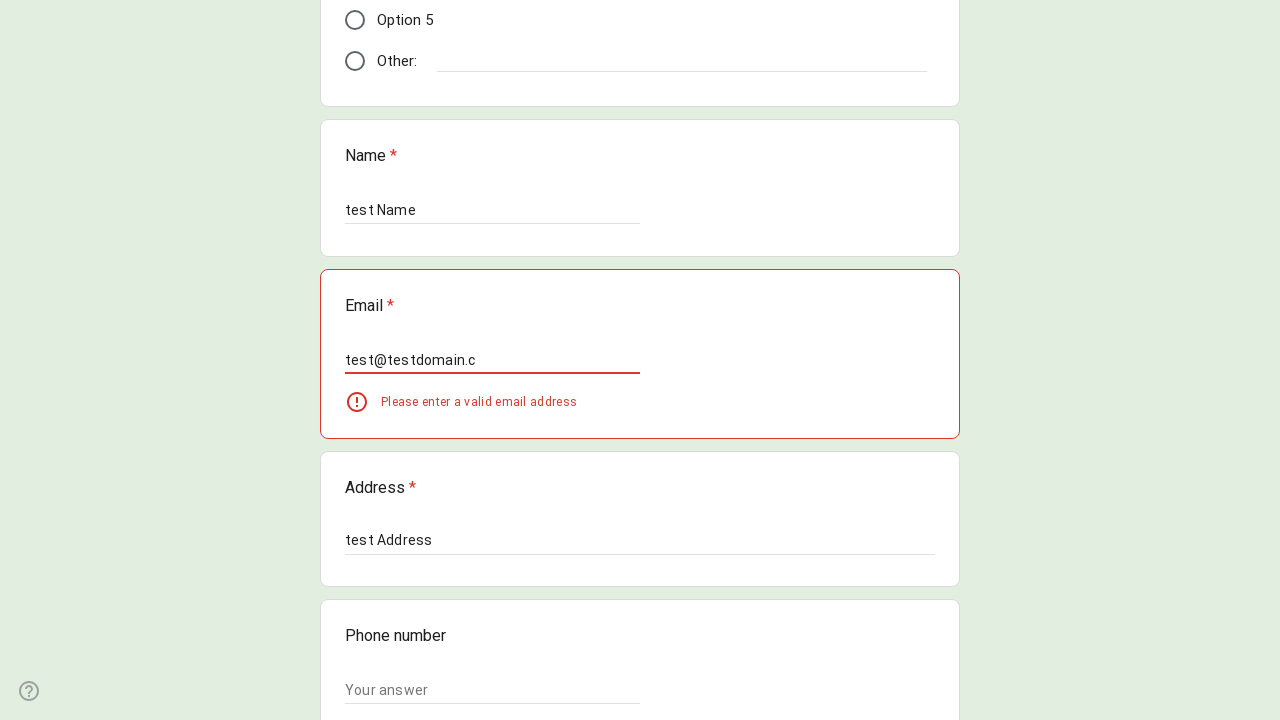